Tests Hacker News search functionality by searching for "selenium" and verifying the term appears in results

Starting URL: https://news.ycombinator.com

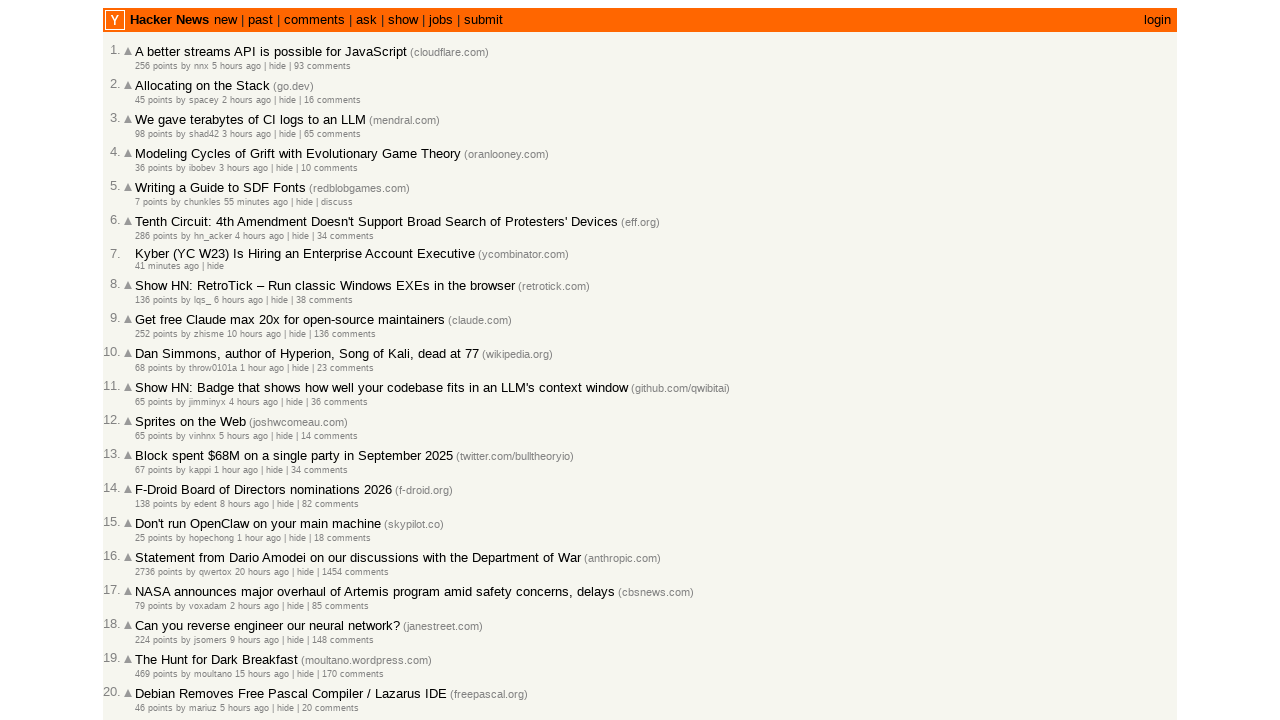

Filled search box with 'selenium' on input[name='q']
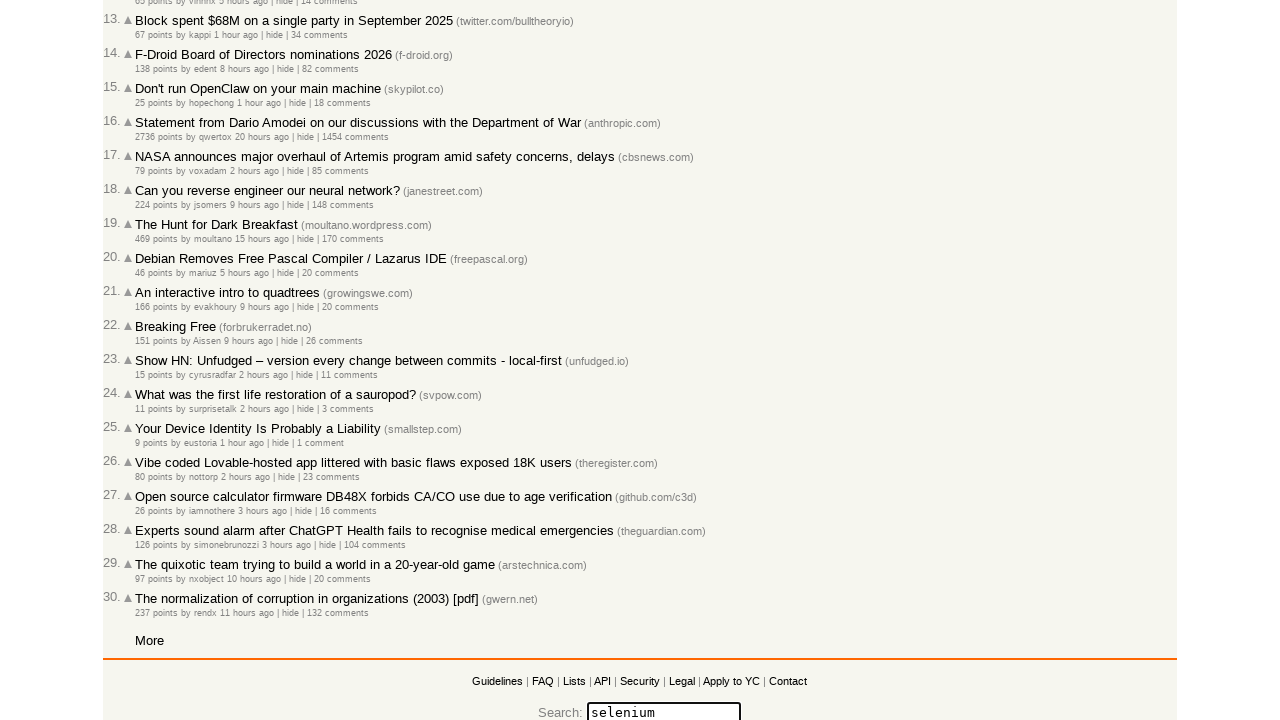

Pressed Enter to submit search query on input[name='q']
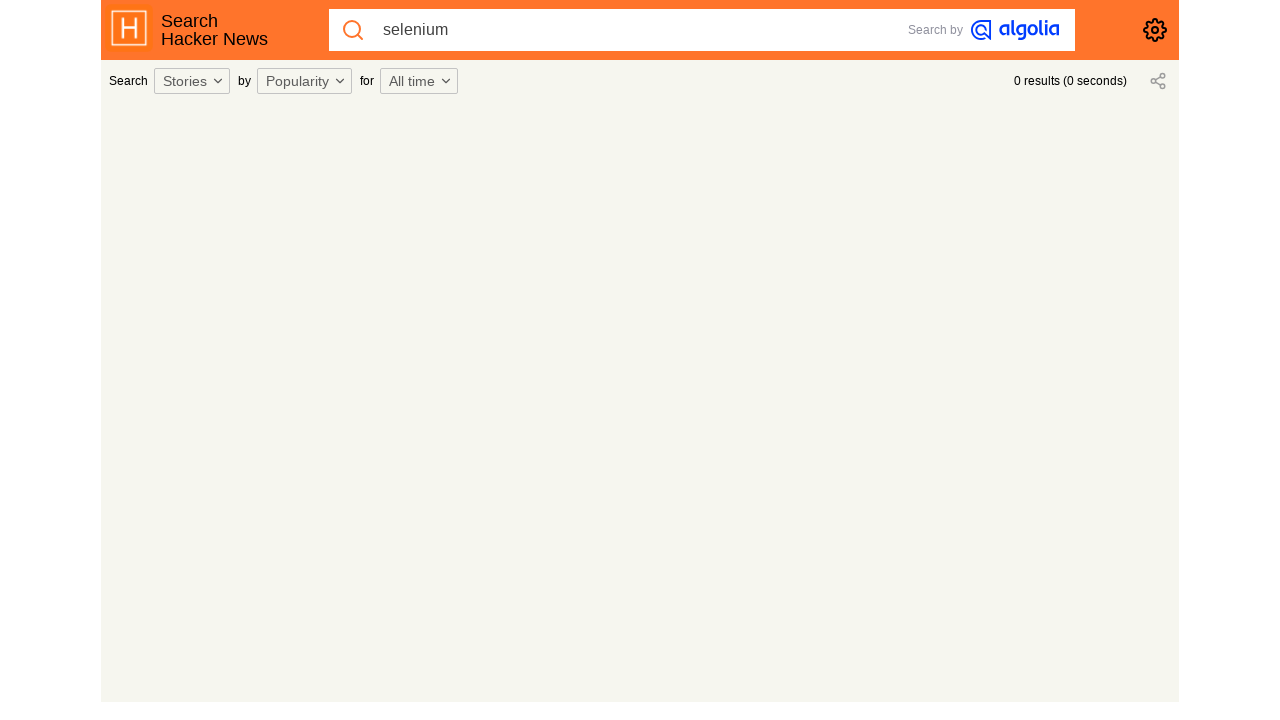

Waited for search results page to load
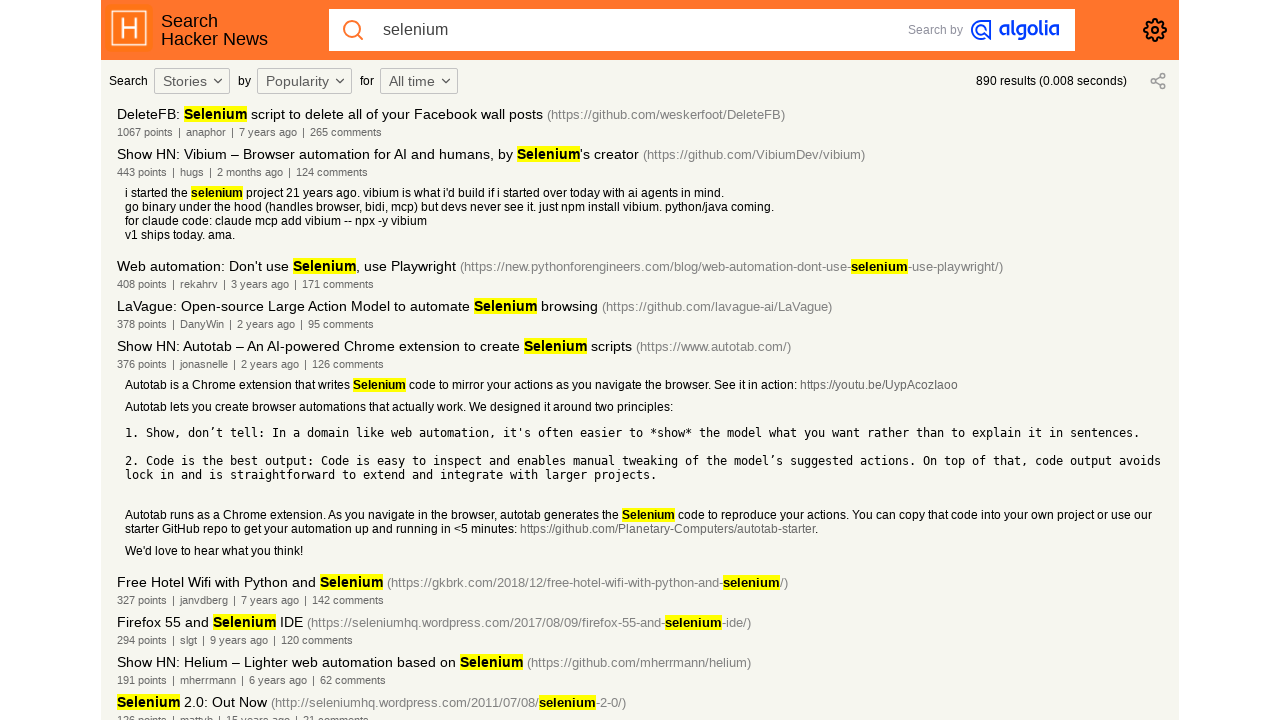

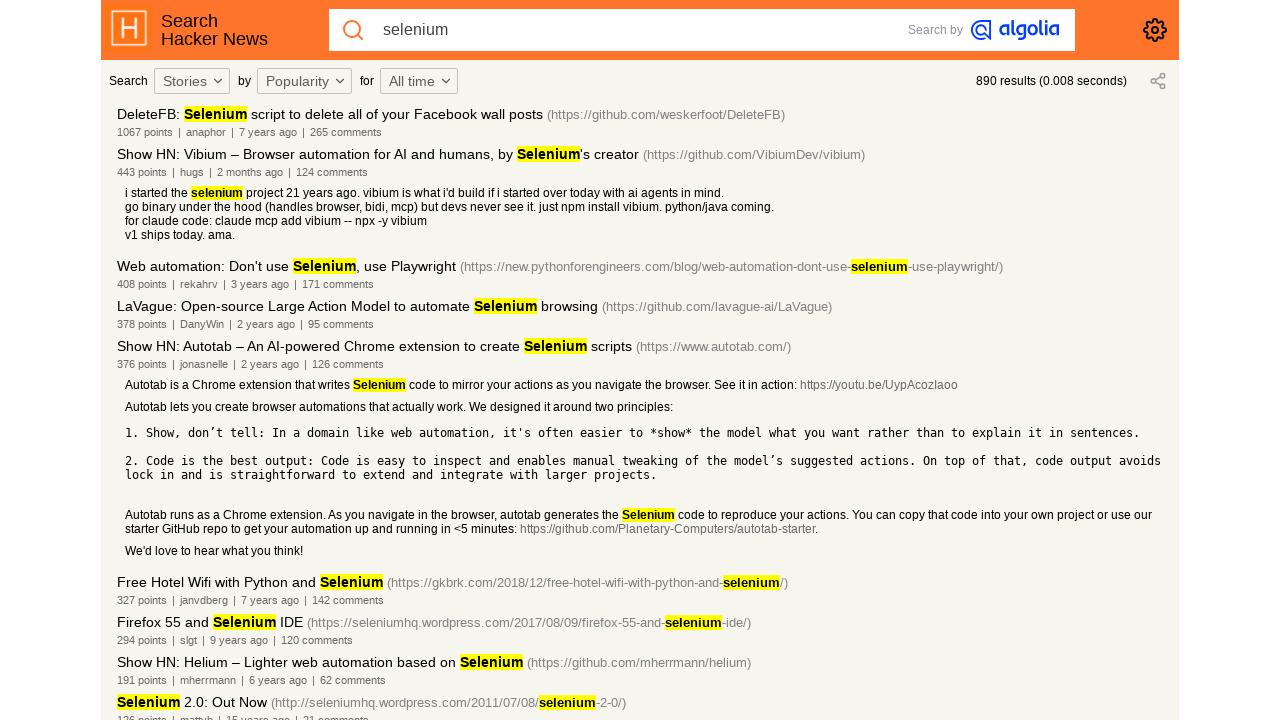